Opens the DuckDuckGo homepage in a headless browser. This is a minimal test that verifies the page loads successfully.

Starting URL: https://duckduckgo.com

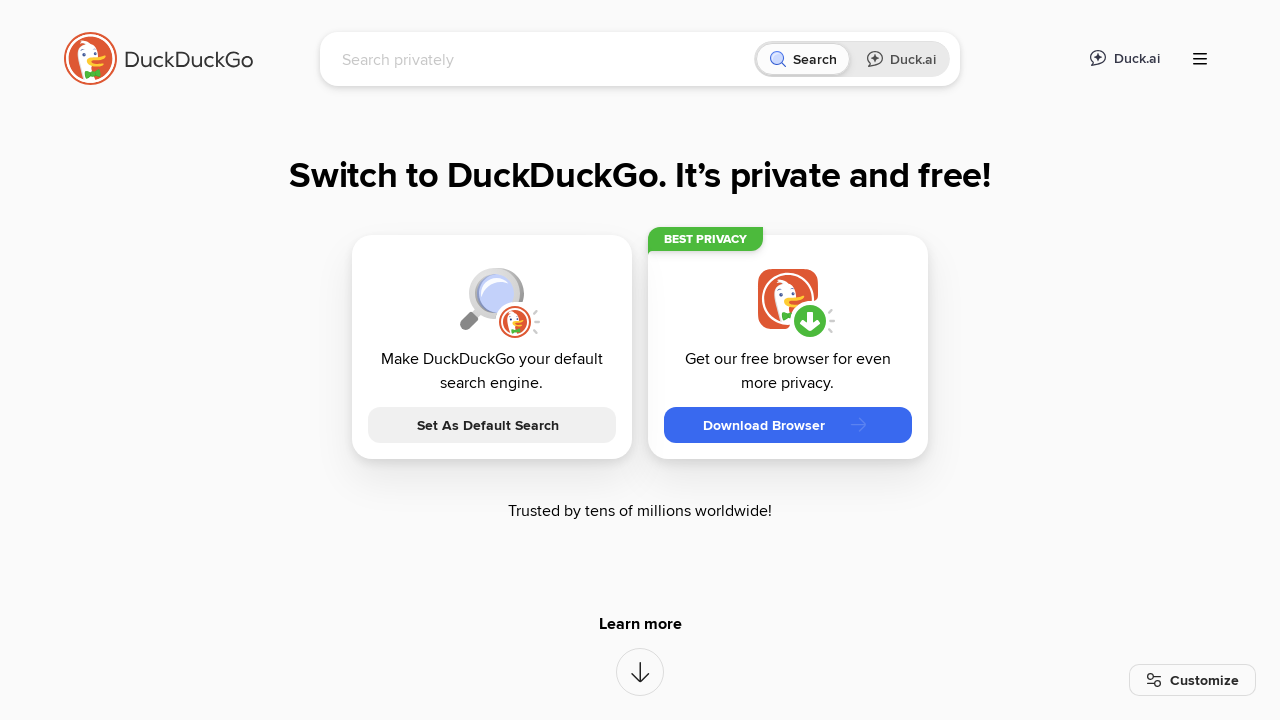

DuckDuckGo homepage loaded successfully - search input field is visible
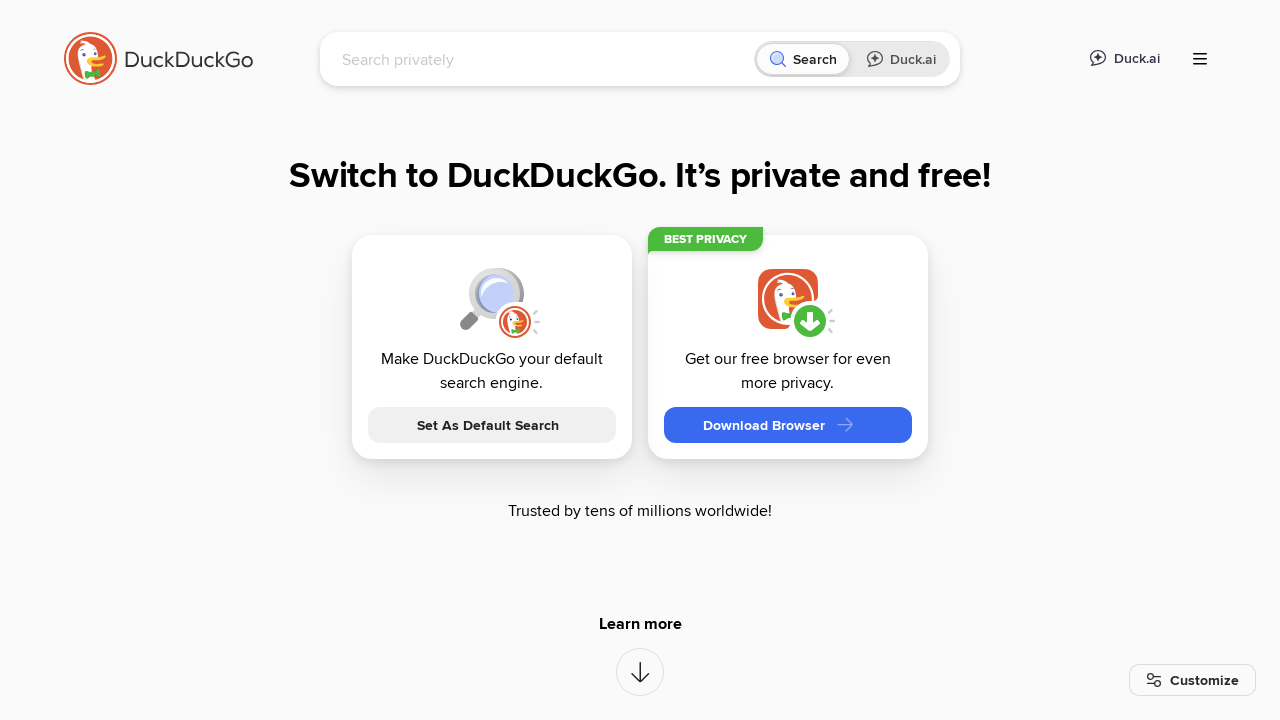

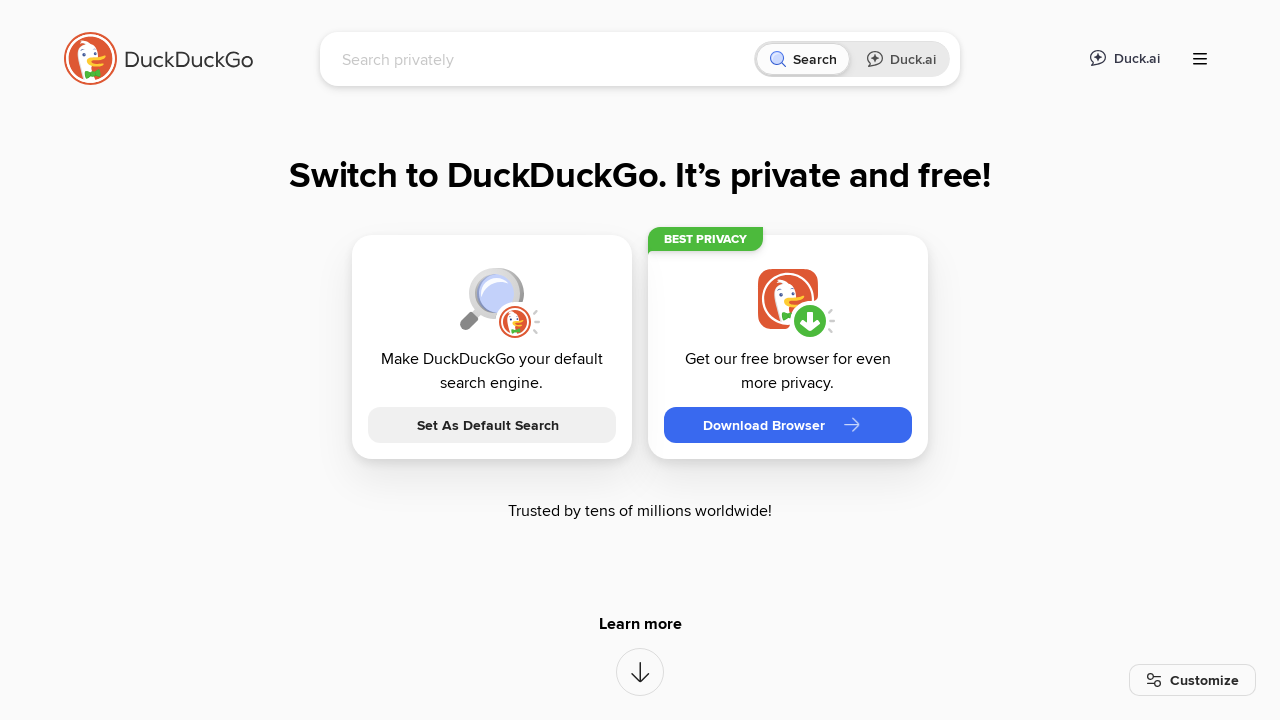